Navigates to the Python 2.7.12 download page and clicks on the Windows x86-64 MSI installer download link to demonstrate automated file downloading.

Starting URL: https://www.python.org/downloads/release/python-2712/

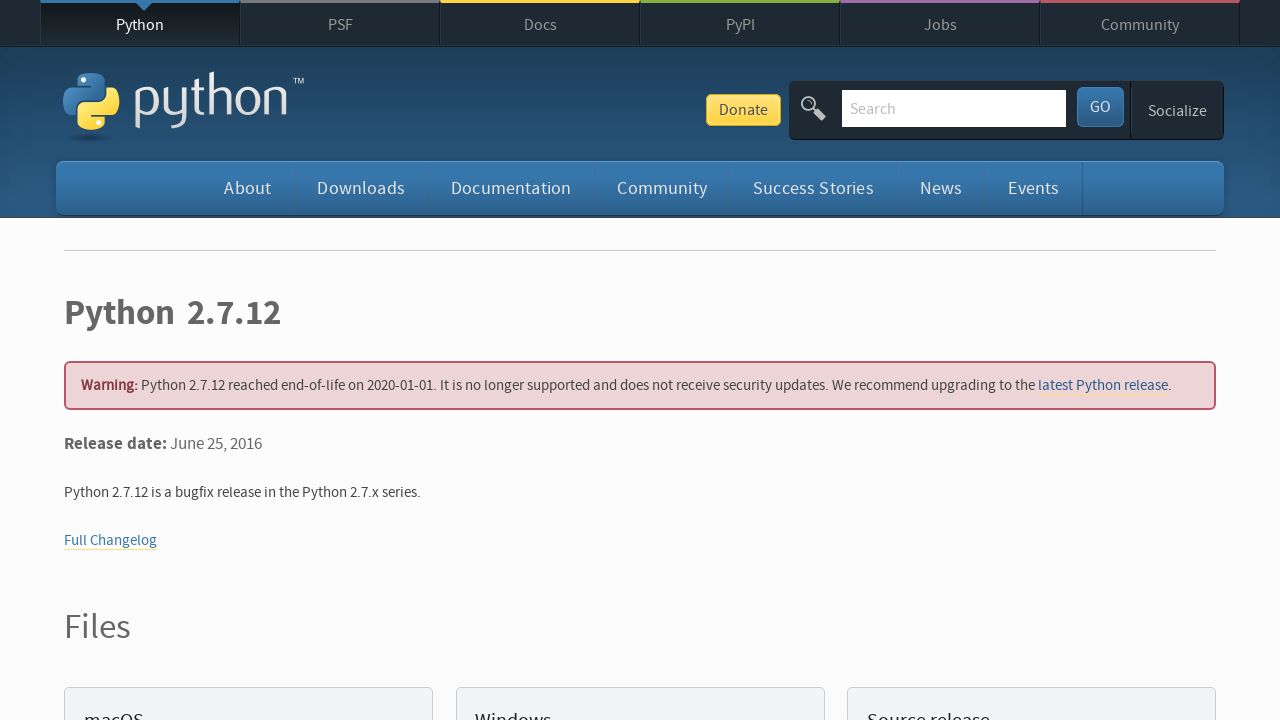

Navigated to Python 2.7.12 download page
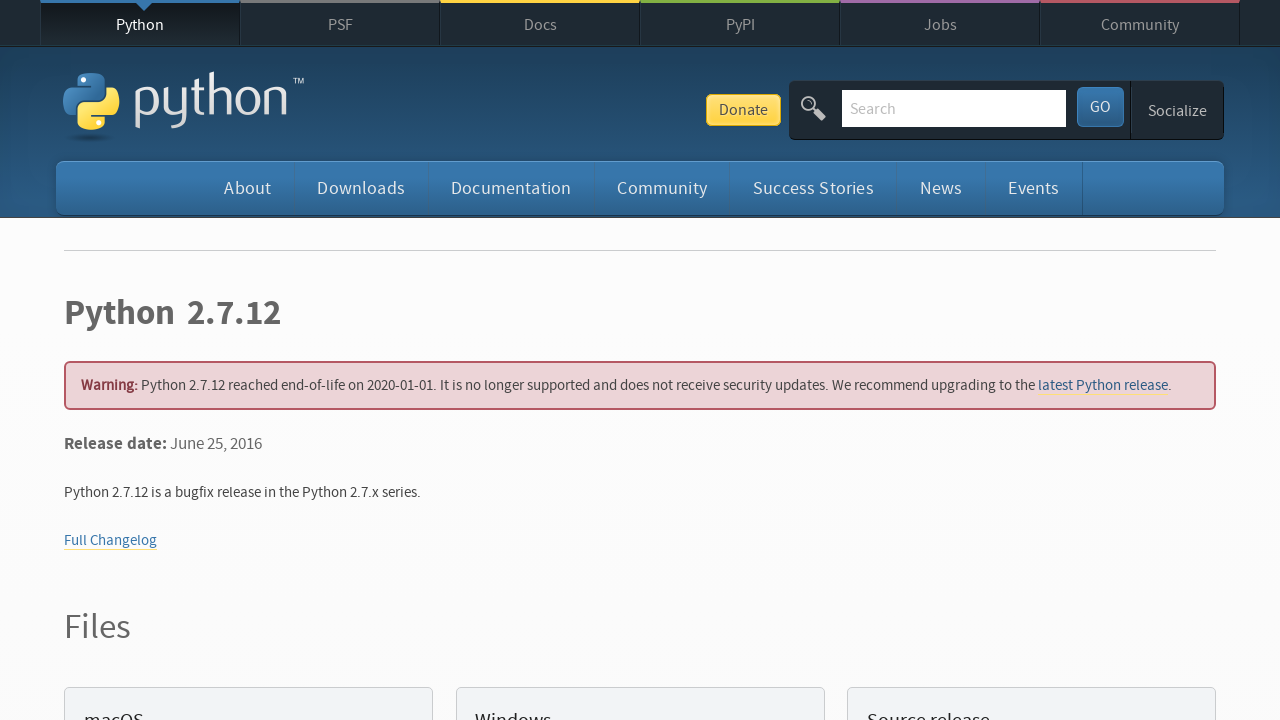

Clicked on Windows x86-64 MSI installer download link at (162, 360) on text=Windows x86-64 MSI installer
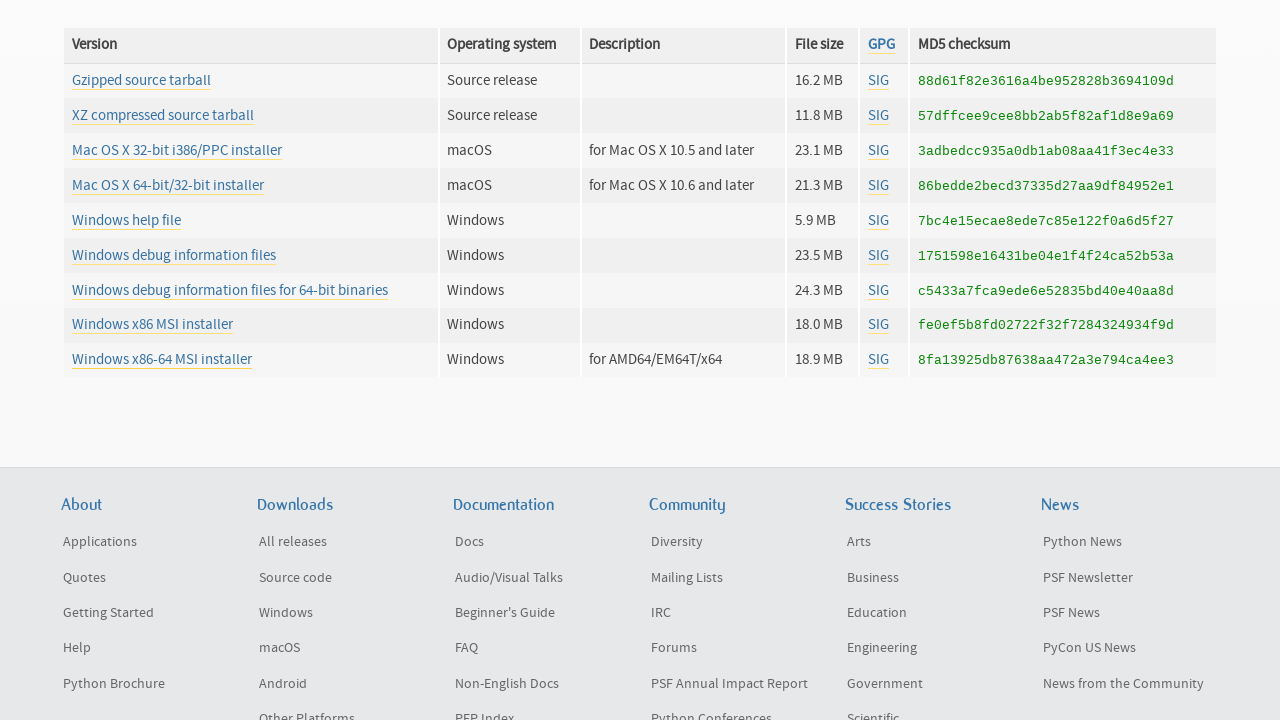

Waited for download to initiate
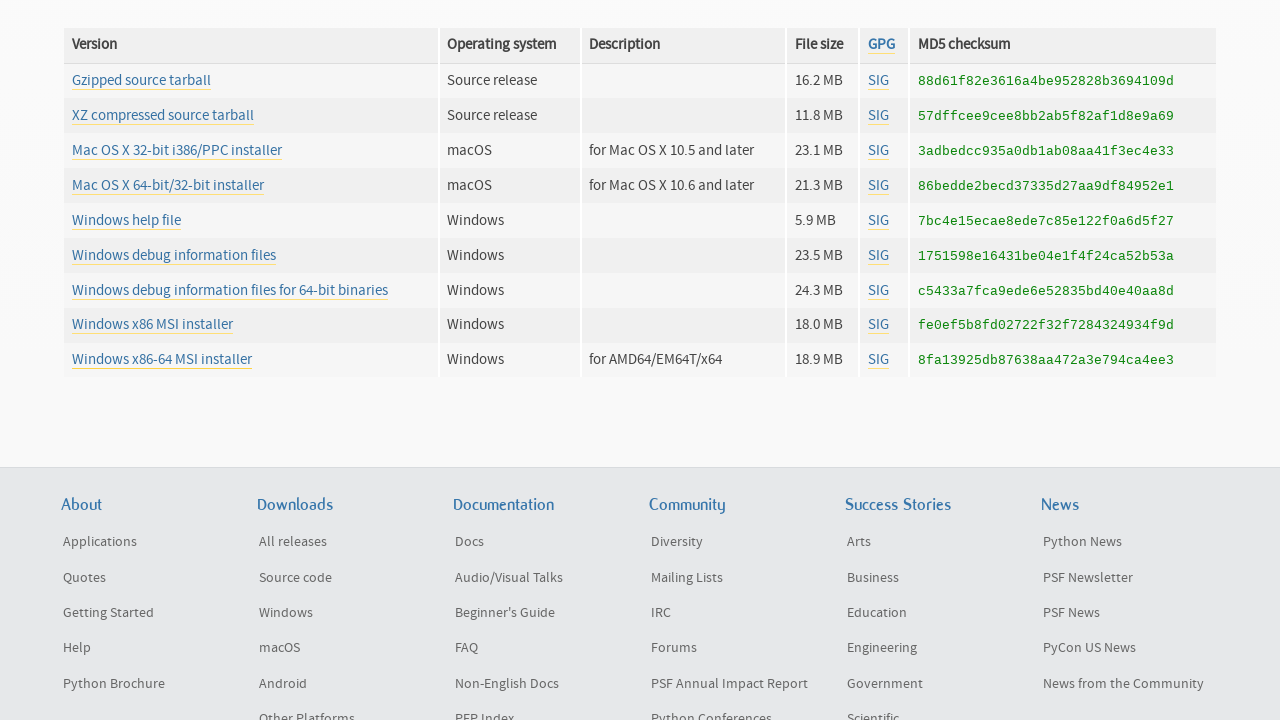

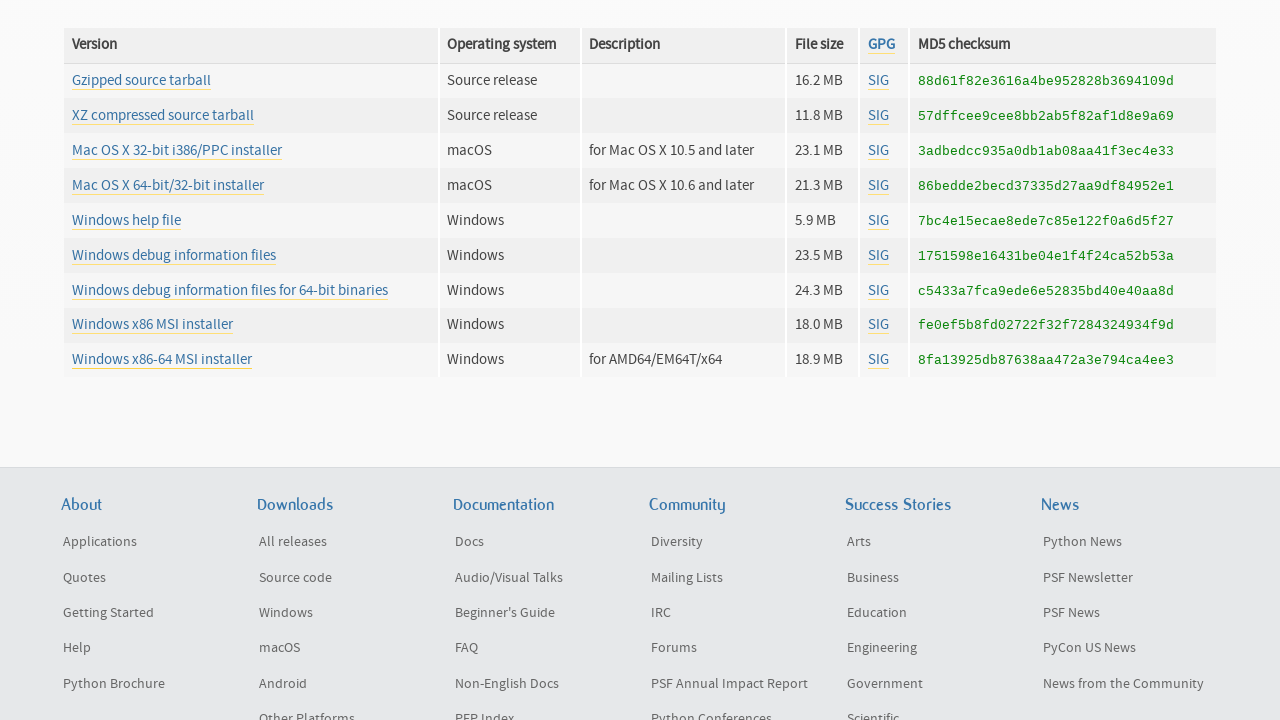